Tests tablet status bar layout with iPad viewport size

Starting URL: https://ts-policy-watcher.vercel.app

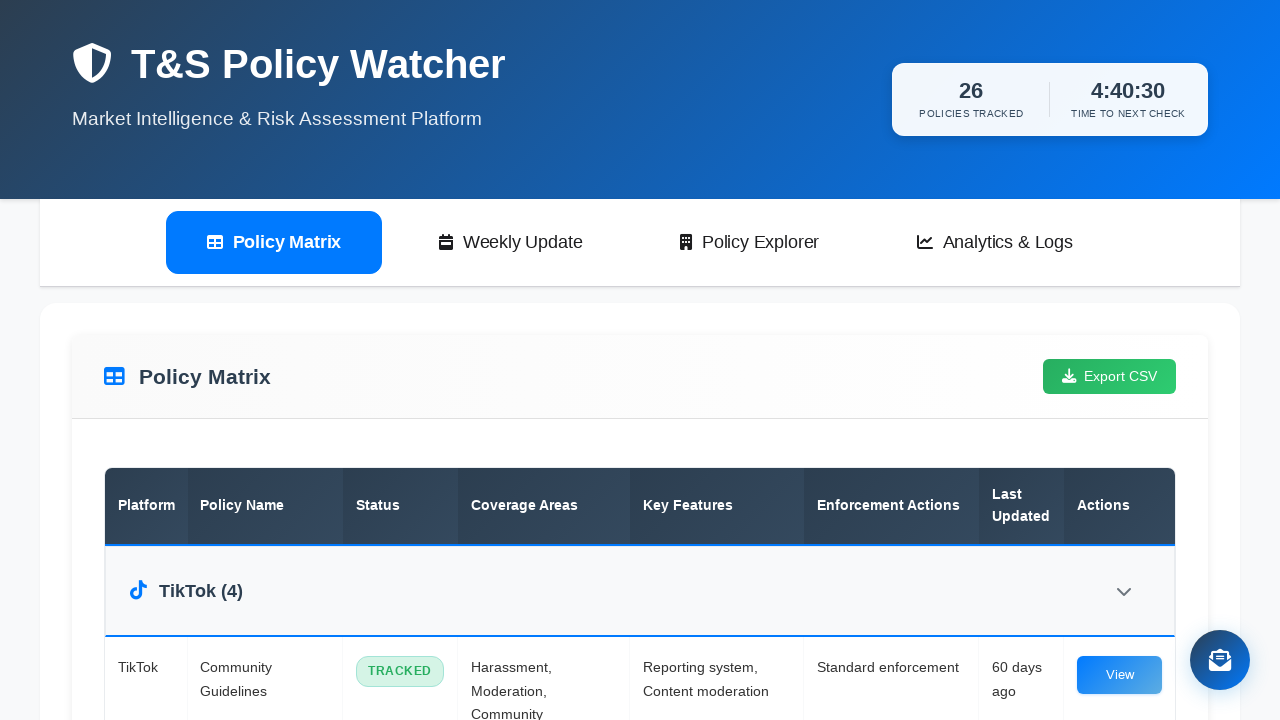

Set viewport size to iPad tablet dimensions (768x1024)
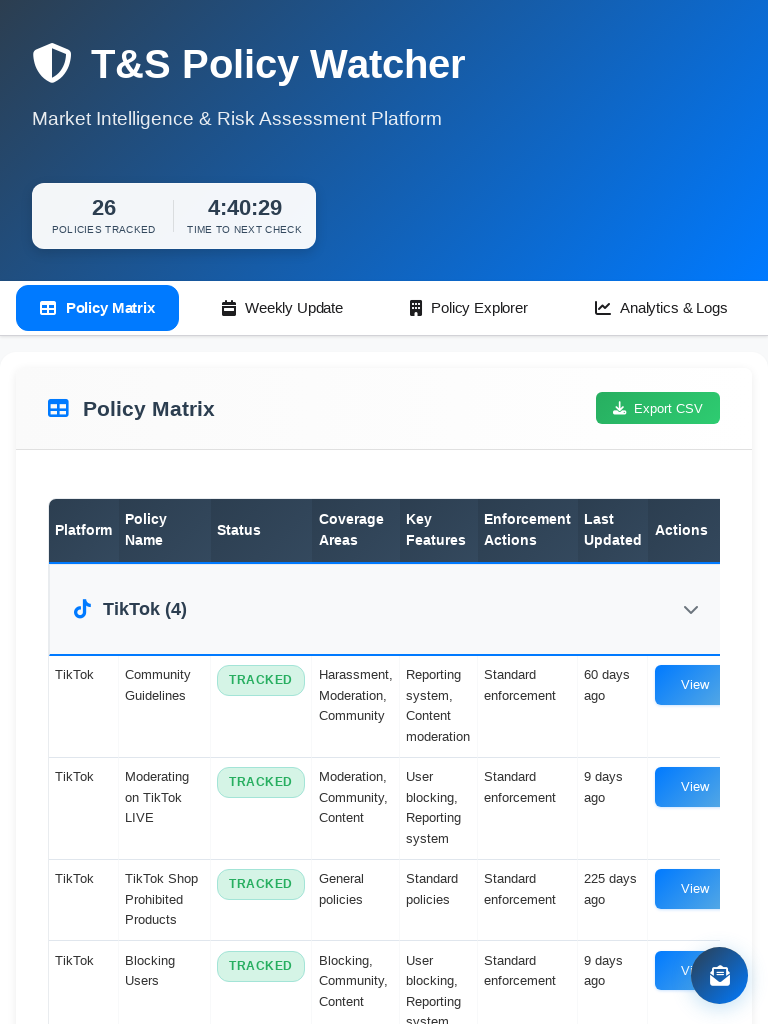

Disabled animations and transitions for consistent testing
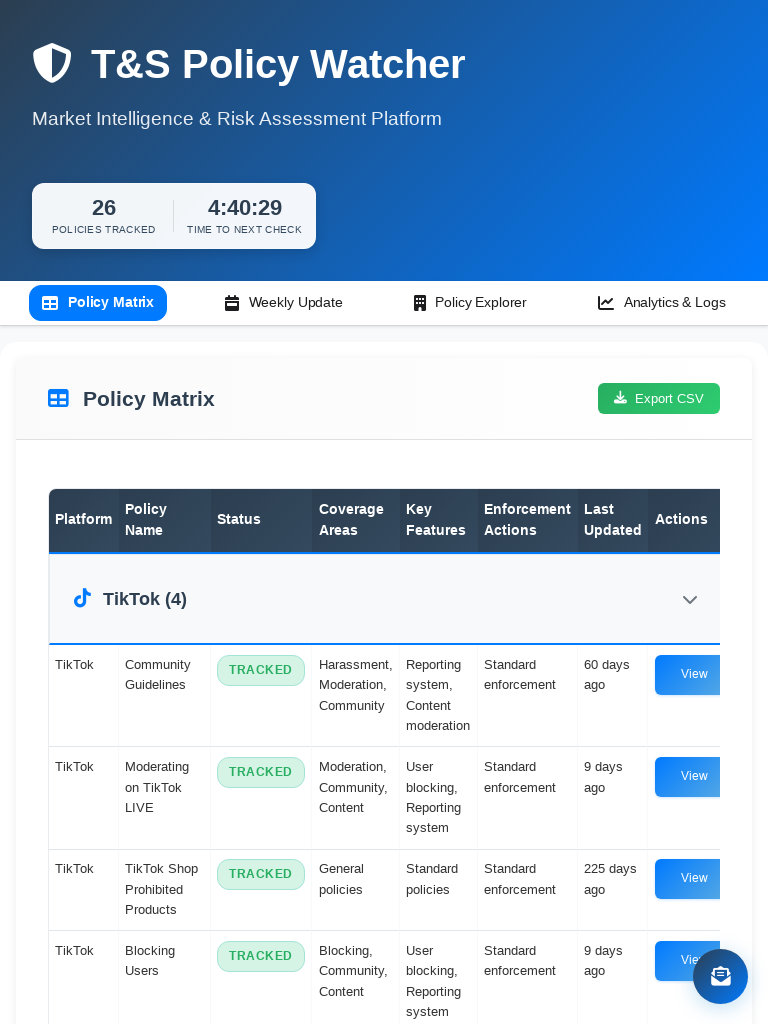

Status bar element loaded successfully
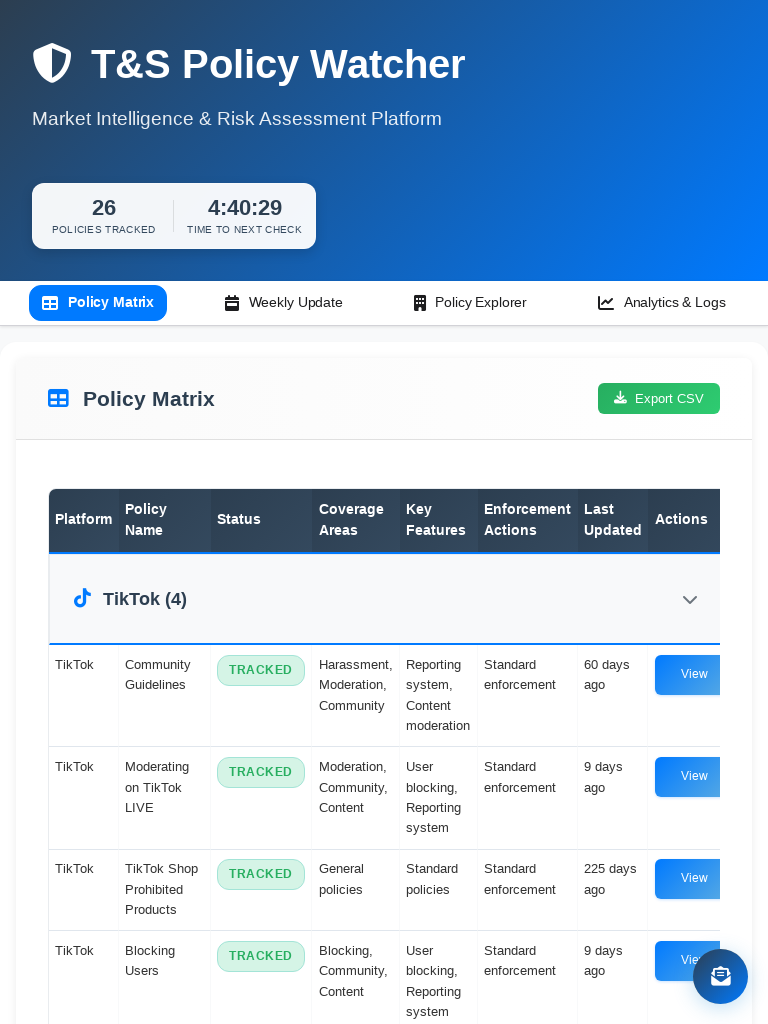

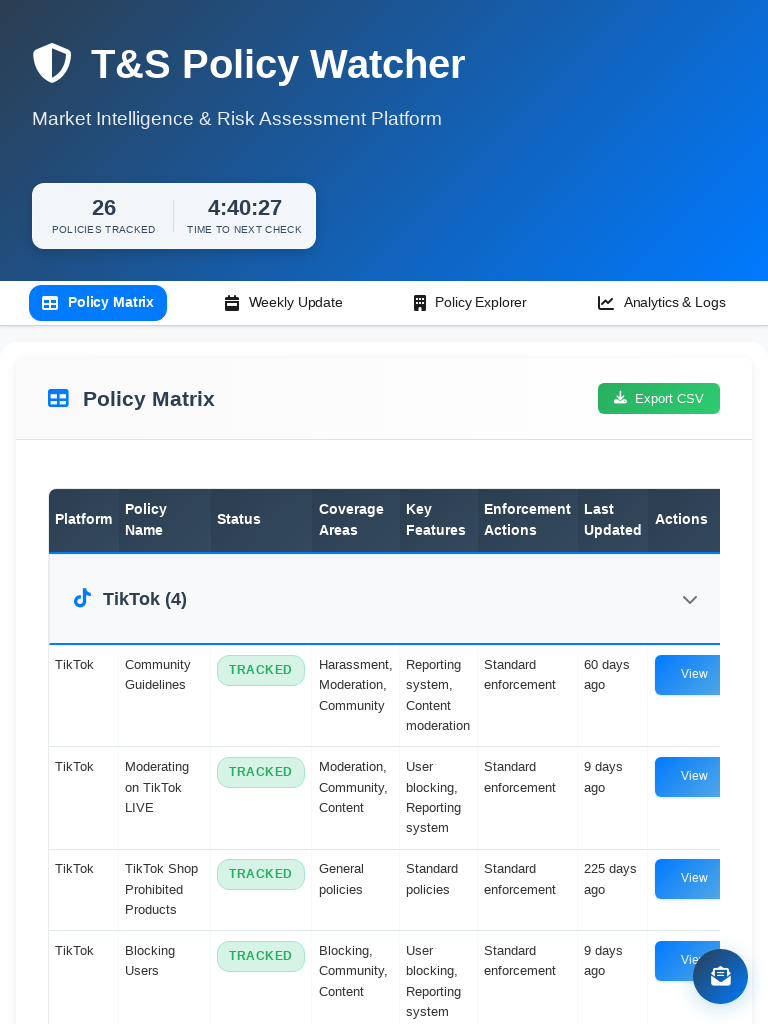